Retrieves a value from an image element's attribute, performs a mathematical calculation, and submits a form with the result along with checkbox and radio button selections

Starting URL: http://suninjuly.github.io/get_attribute.html

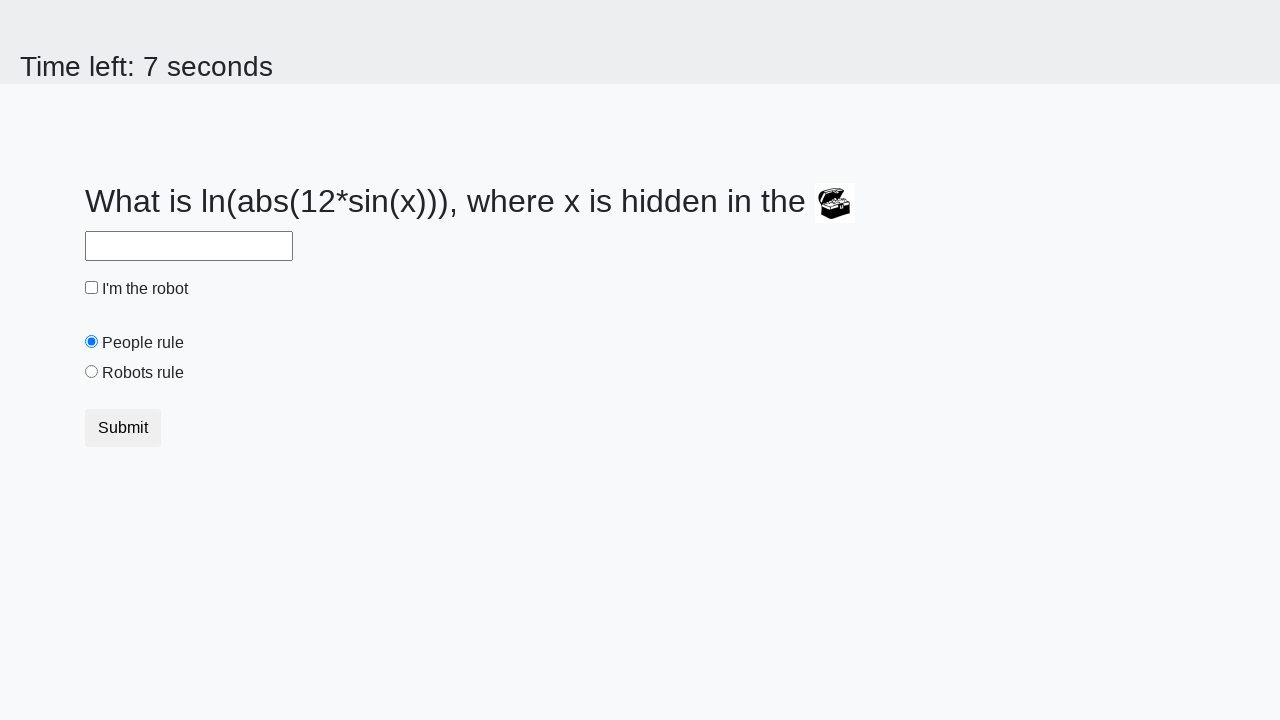

Located treasure image element
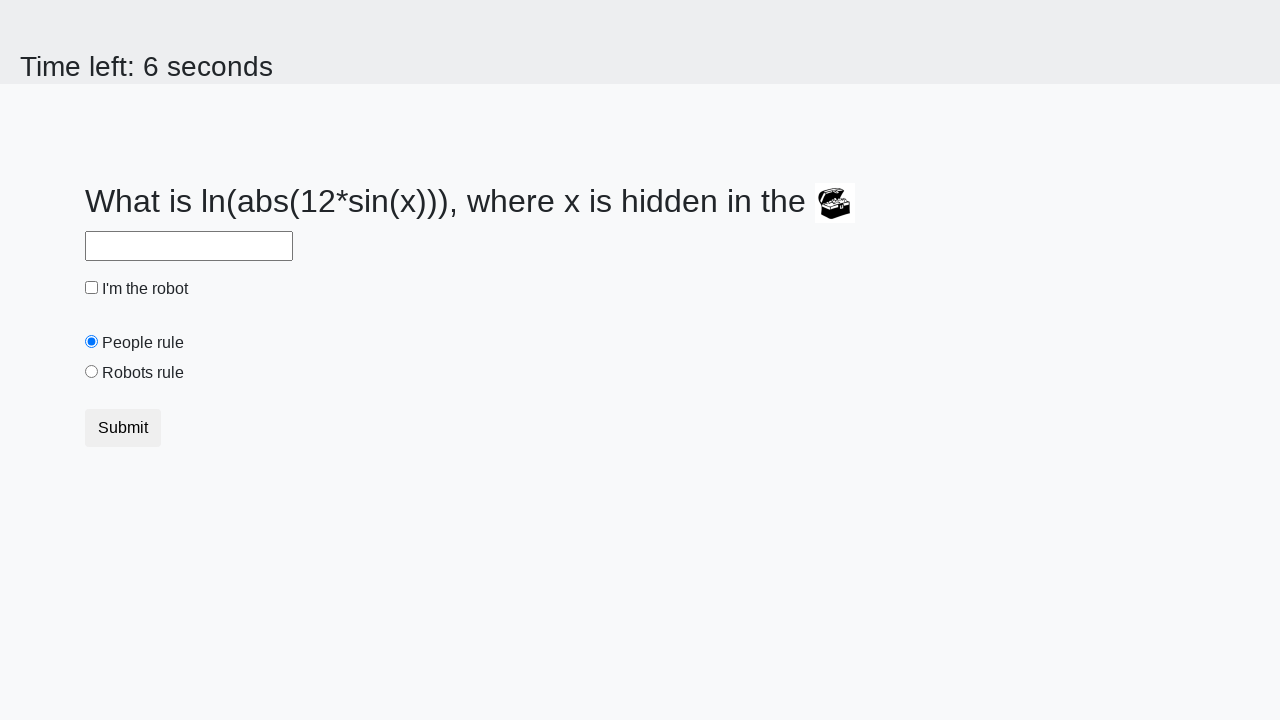

Retrieved valuex attribute from image: 920
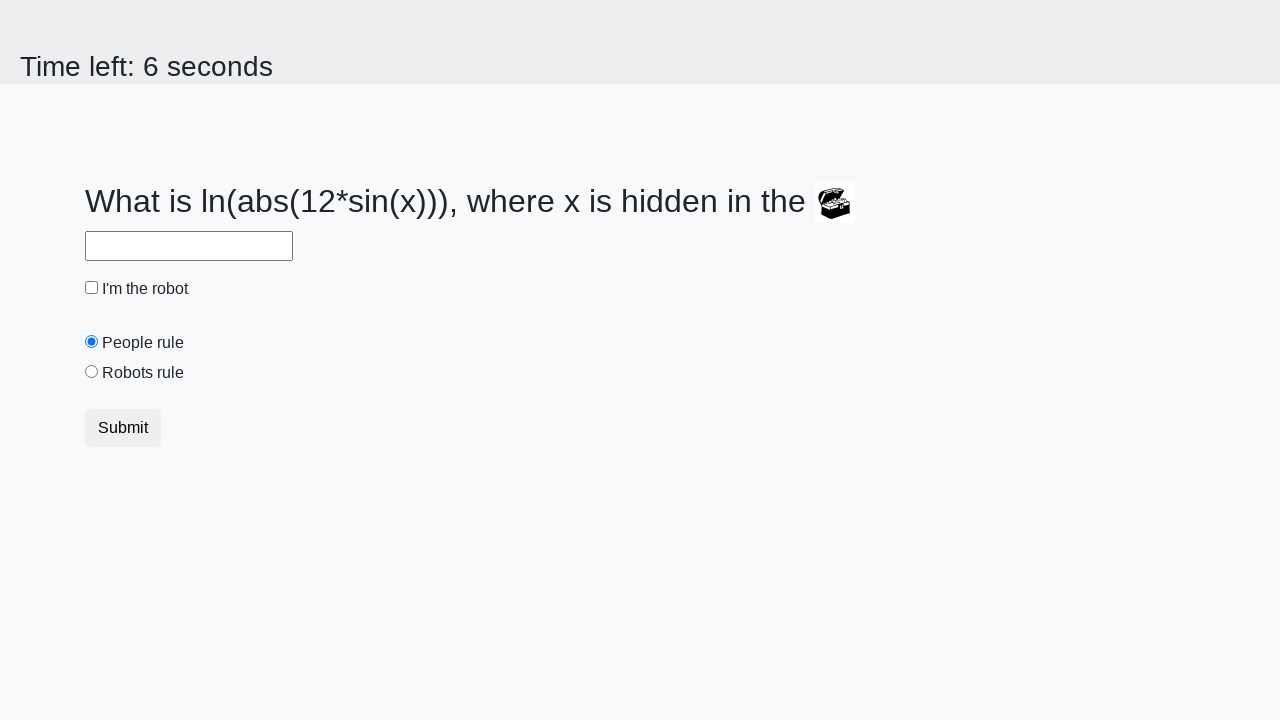

Calculated result using mathematical formula: 1.7249040895263252
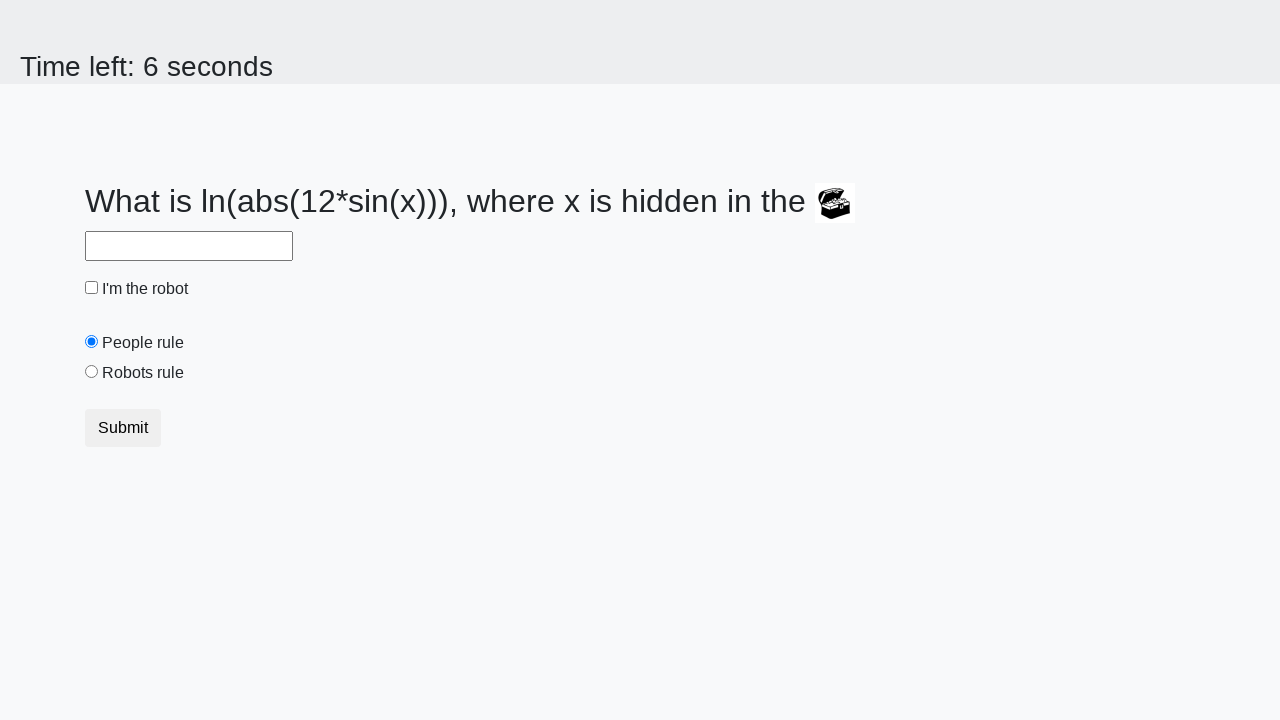

Filled answer field with calculated value: 1.7249040895263252 on input[id="answer"]
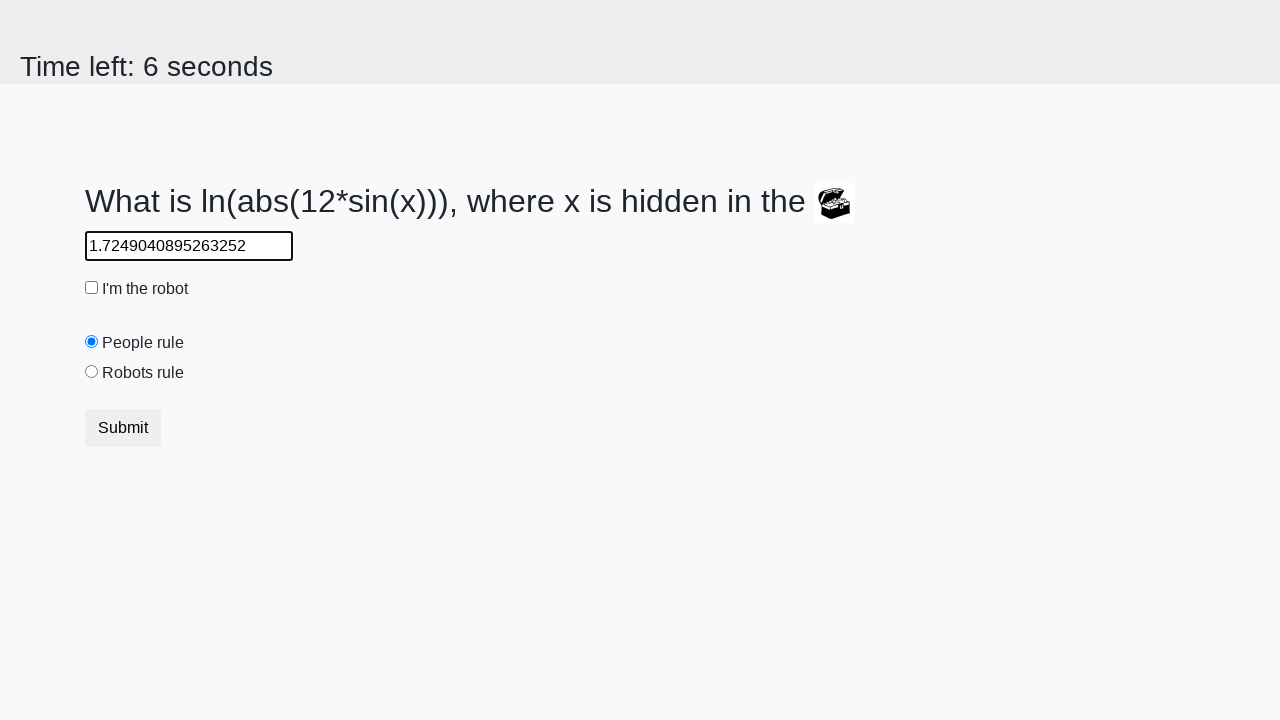

Clicked robot checkbox at (92, 288) on input[id="robotCheckbox"]
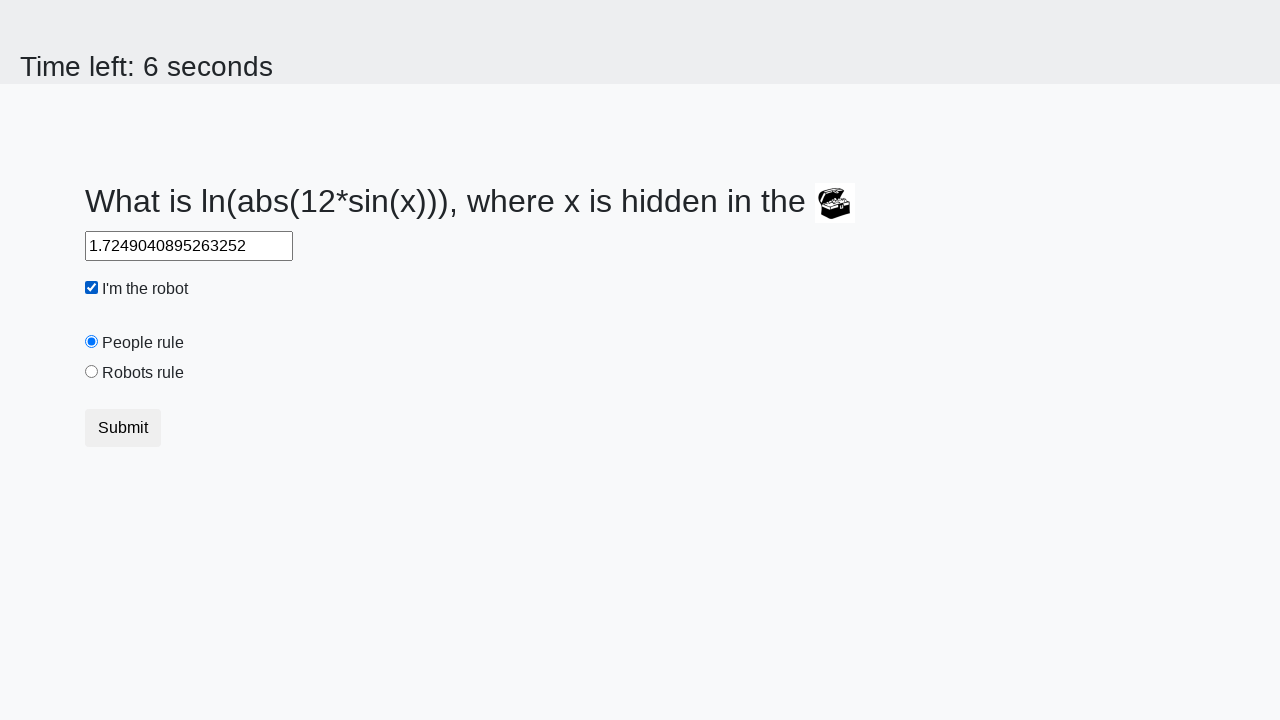

Clicked robots rule radio button at (92, 372) on input[id="robotsRule"]
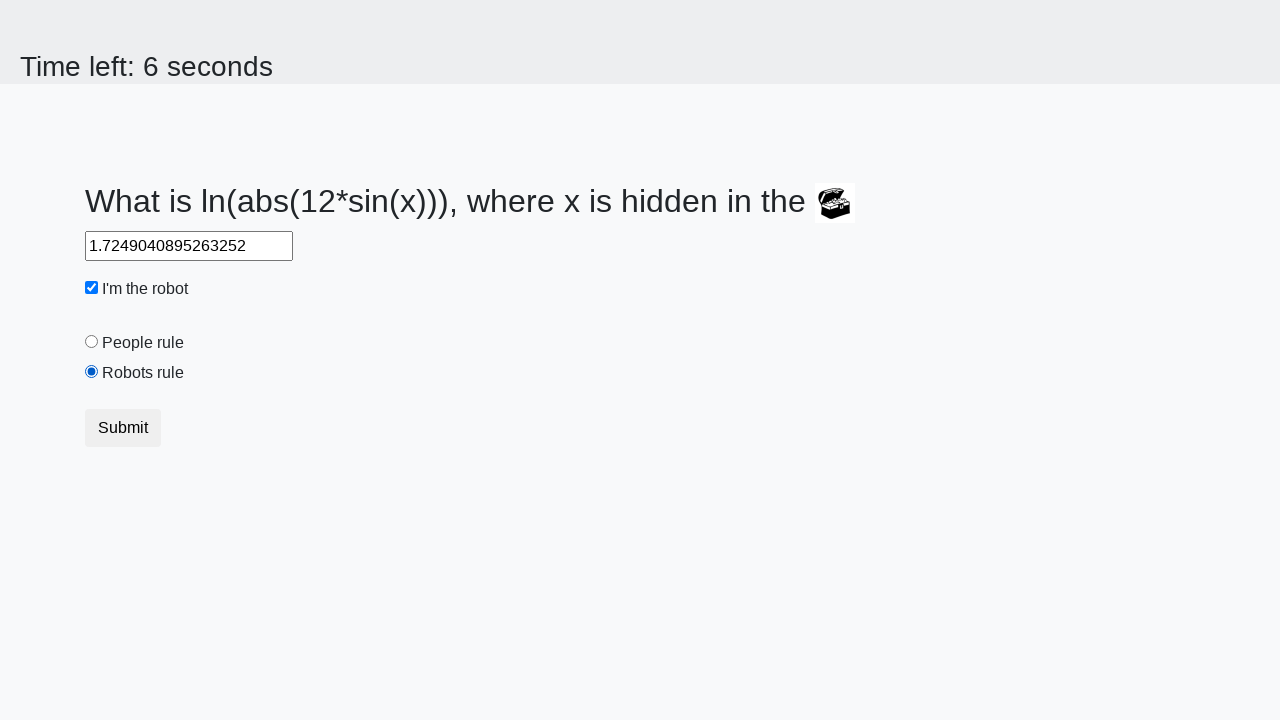

Submitted form with calculated answer and selections at (123, 428) on .btn
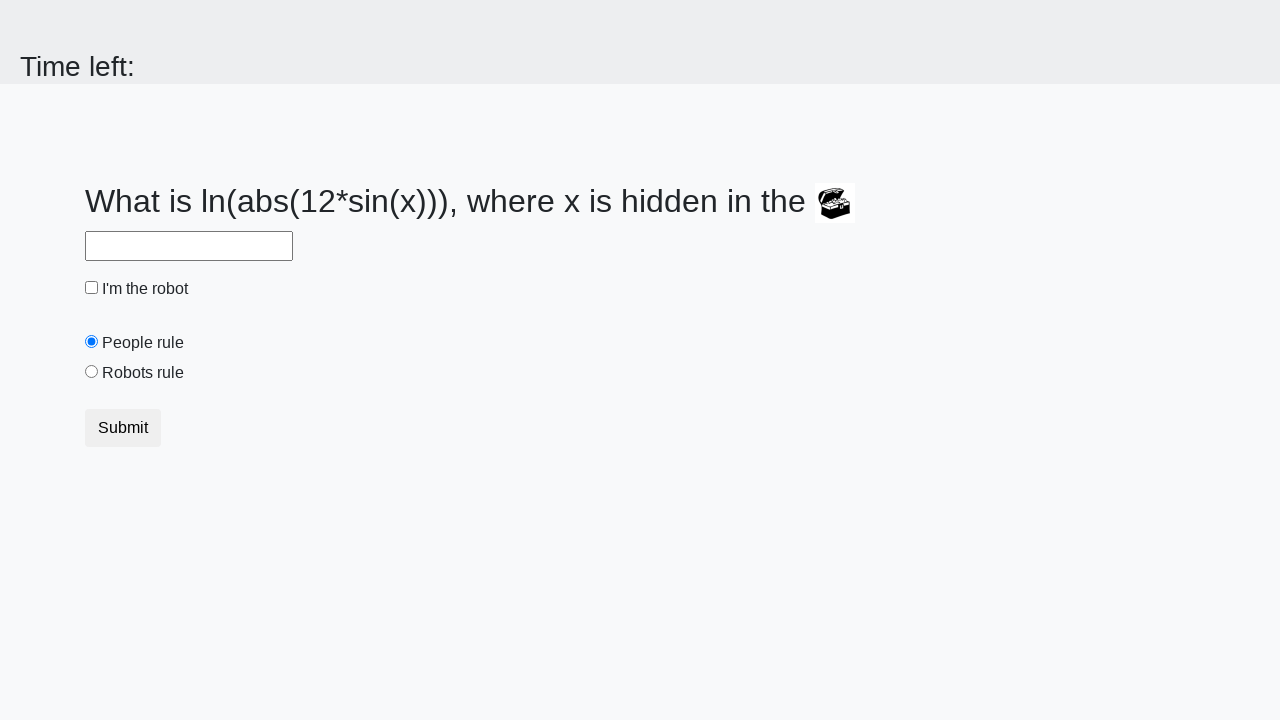

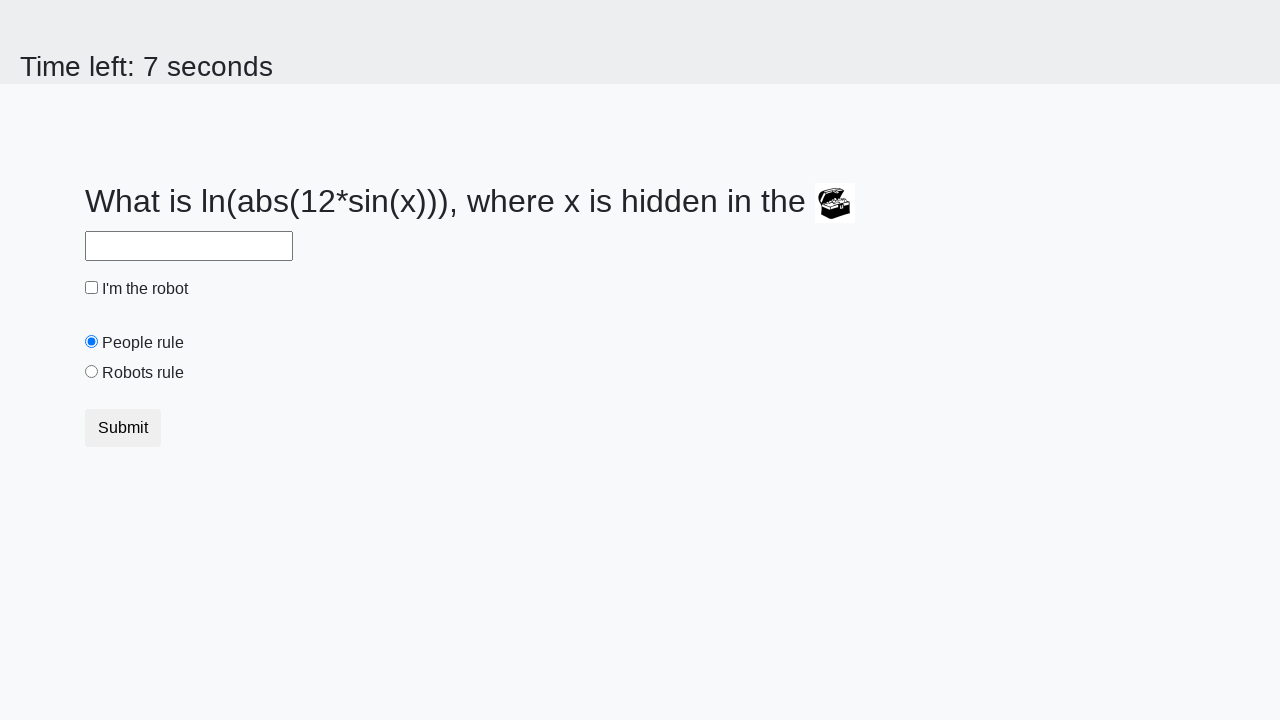